Tests editing a todo item by double-clicking, changing text, and pressing Enter

Starting URL: https://demo.playwright.dev/todomvc

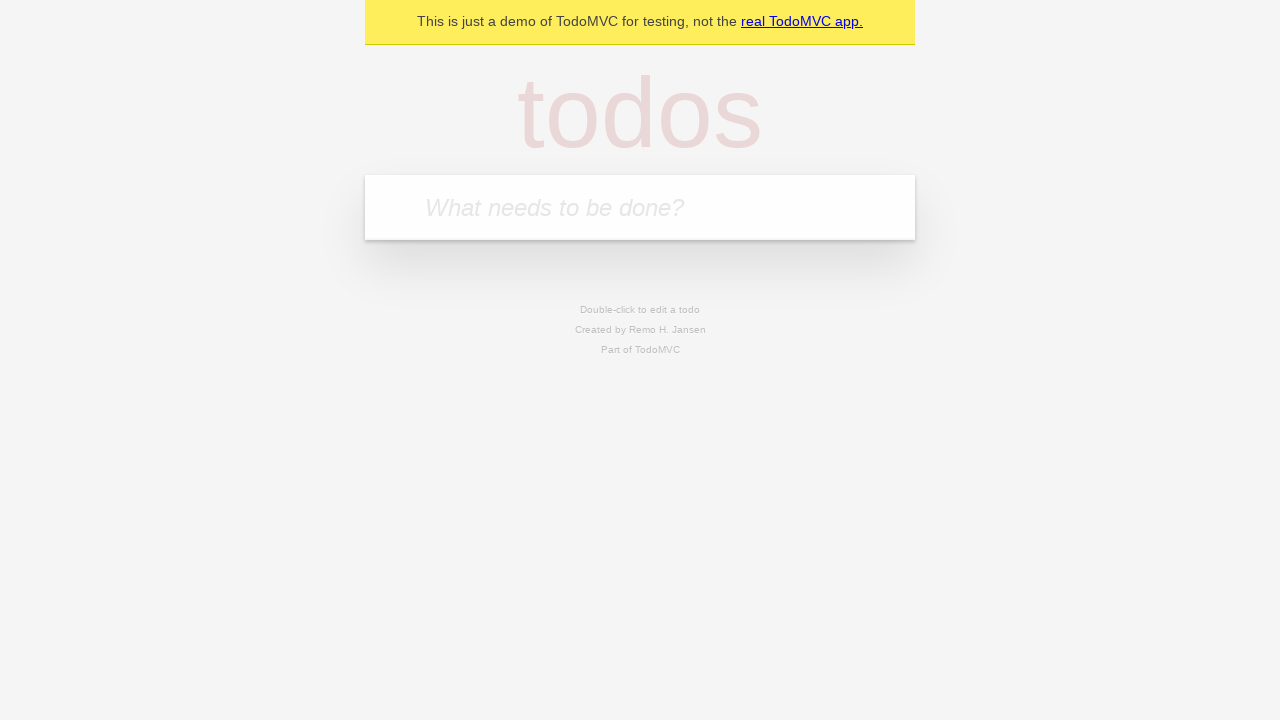

Filled first todo input with 'buy some cheese' on .new-todo
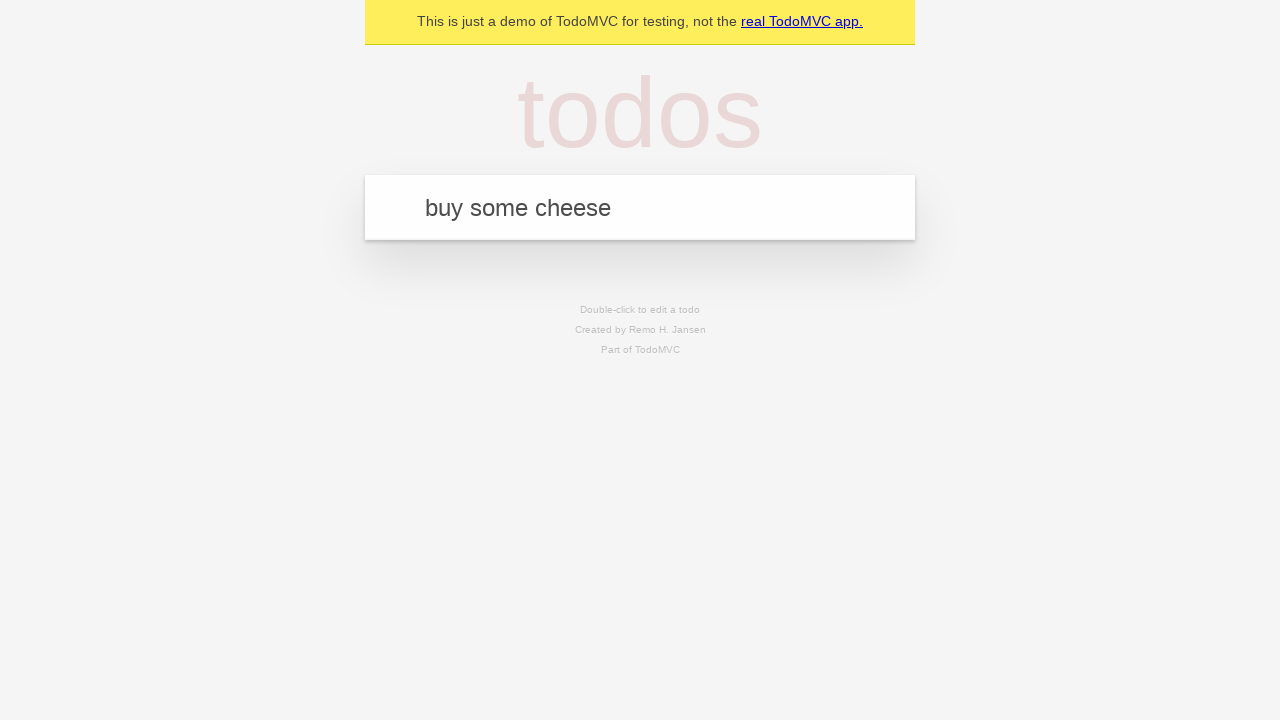

Pressed Enter to create first todo on .new-todo
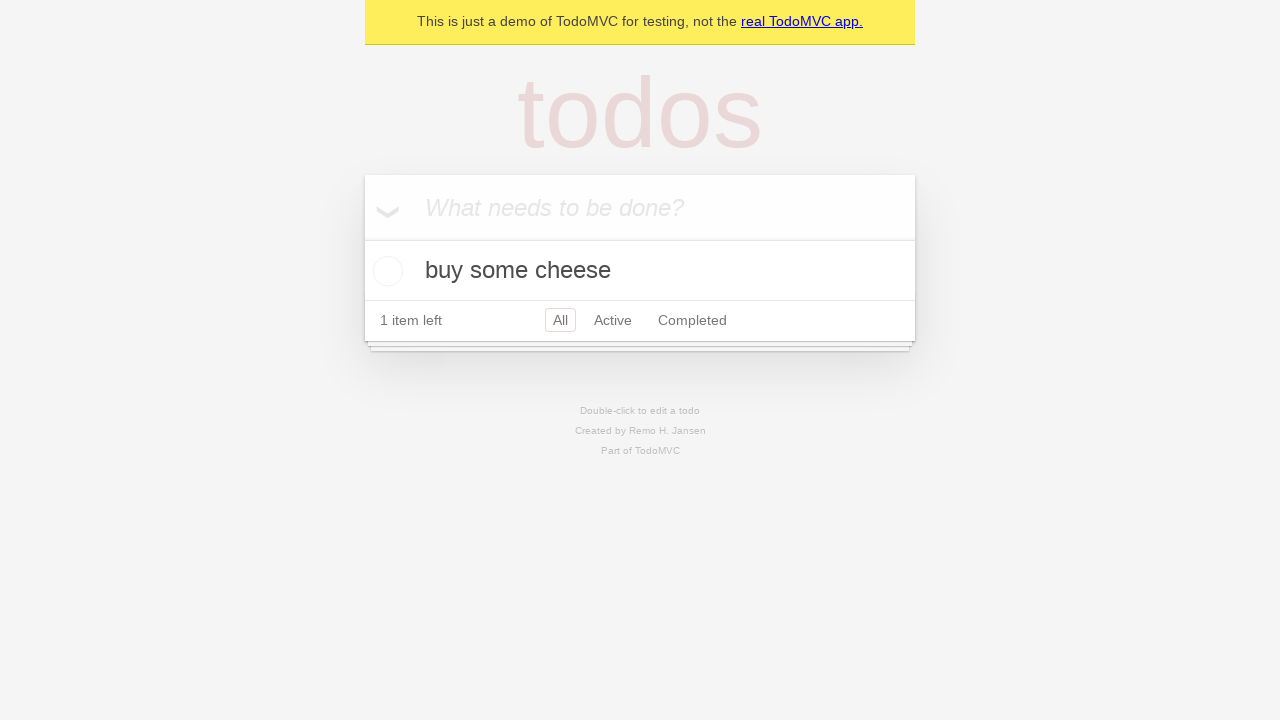

Filled second todo input with 'feed the cat' on .new-todo
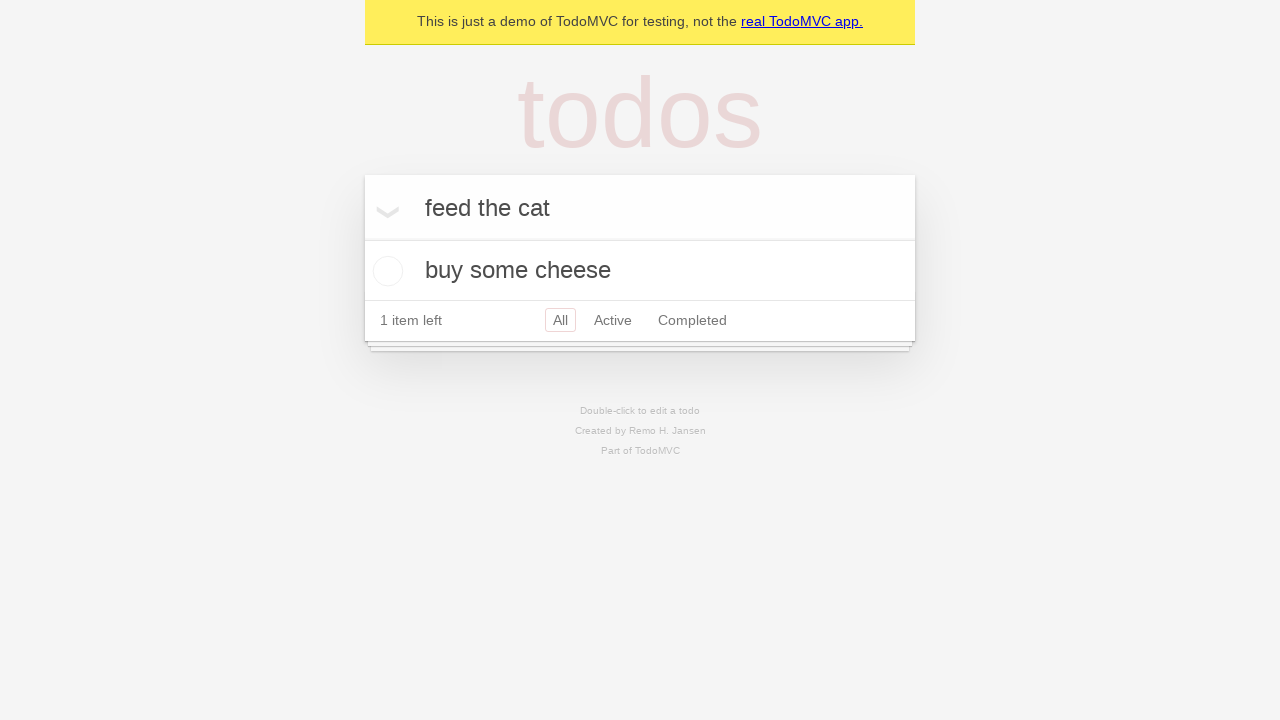

Pressed Enter to create second todo on .new-todo
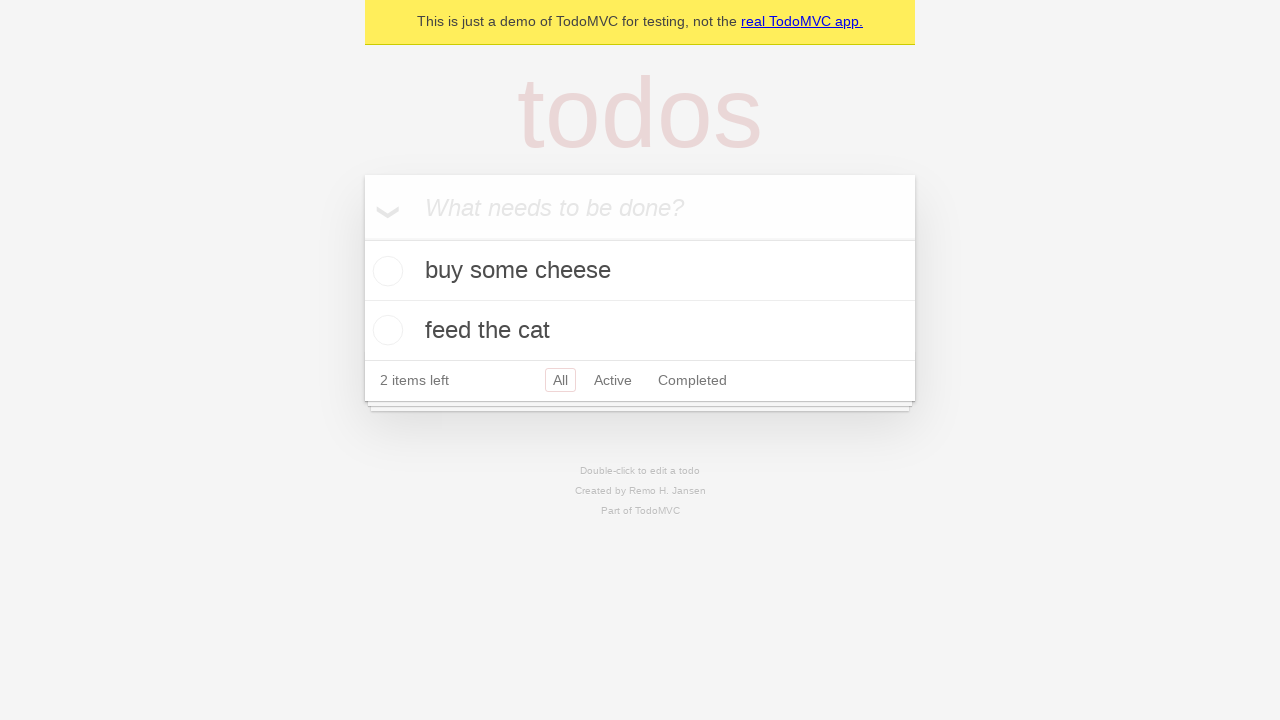

Filled third todo input with 'book a doctors appointment' on .new-todo
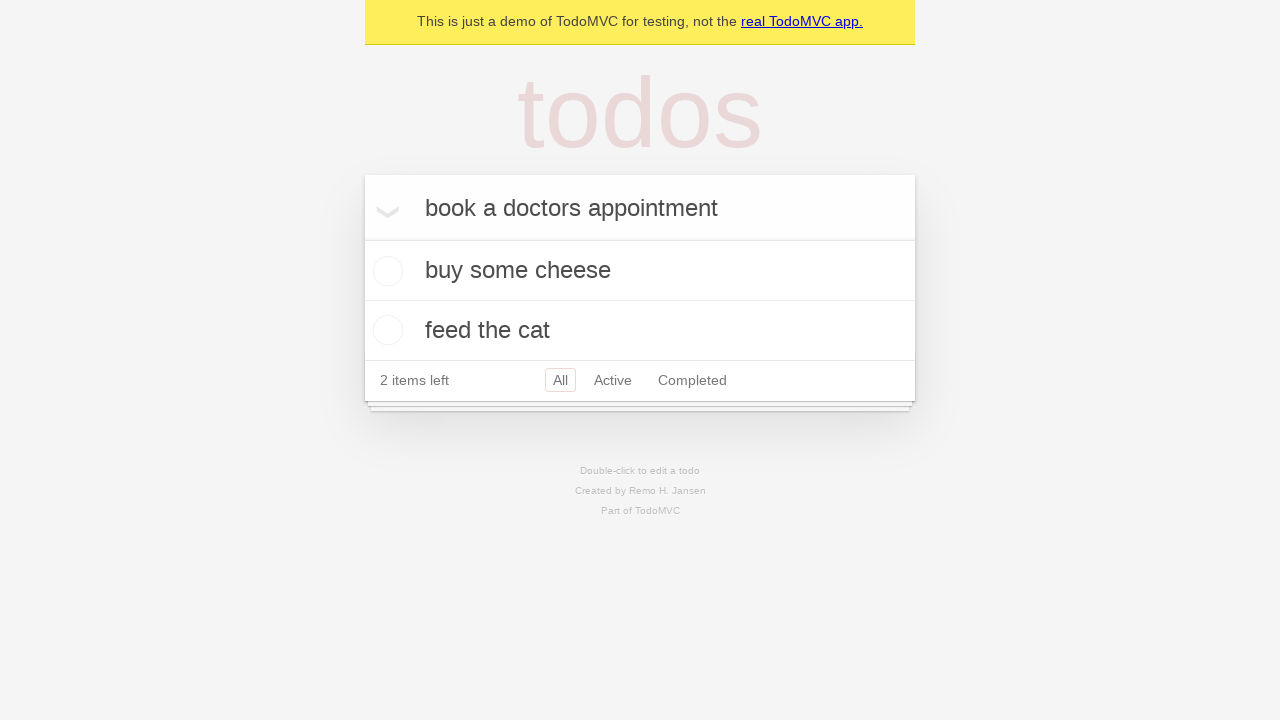

Pressed Enter to create third todo on .new-todo
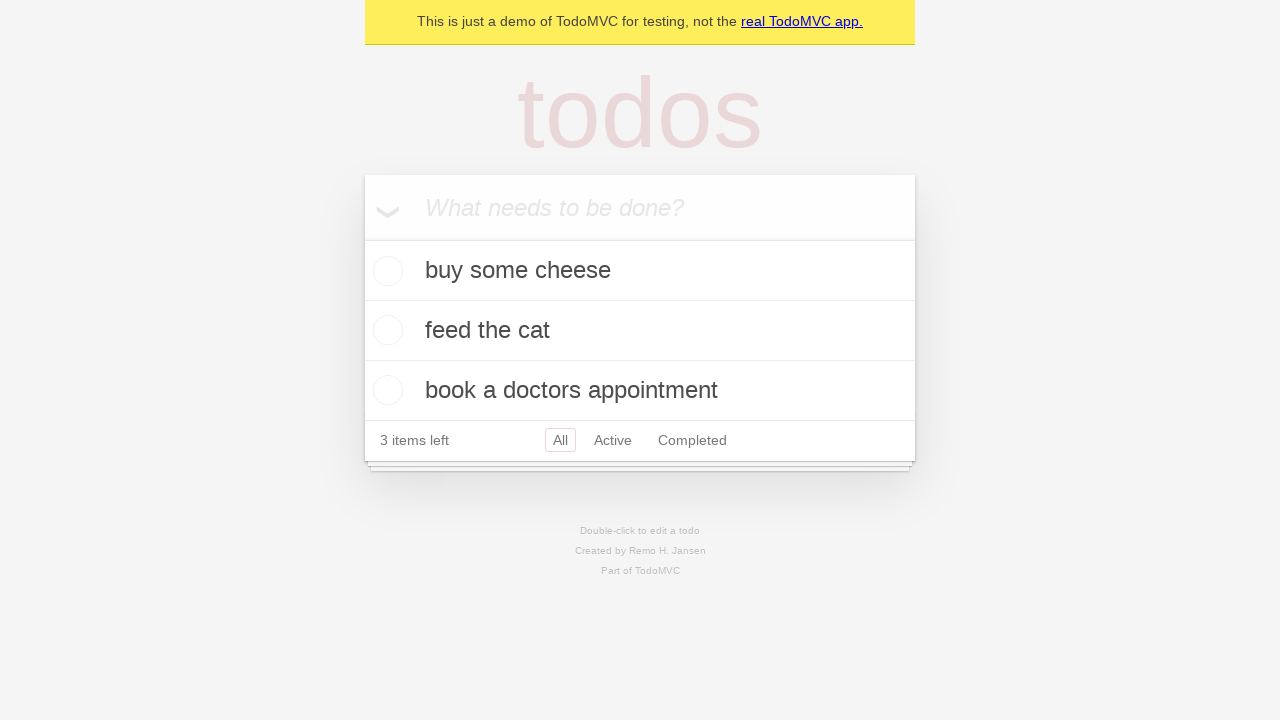

Double-clicked second todo item to enter edit mode at (640, 331) on .todo-list li >> nth=1
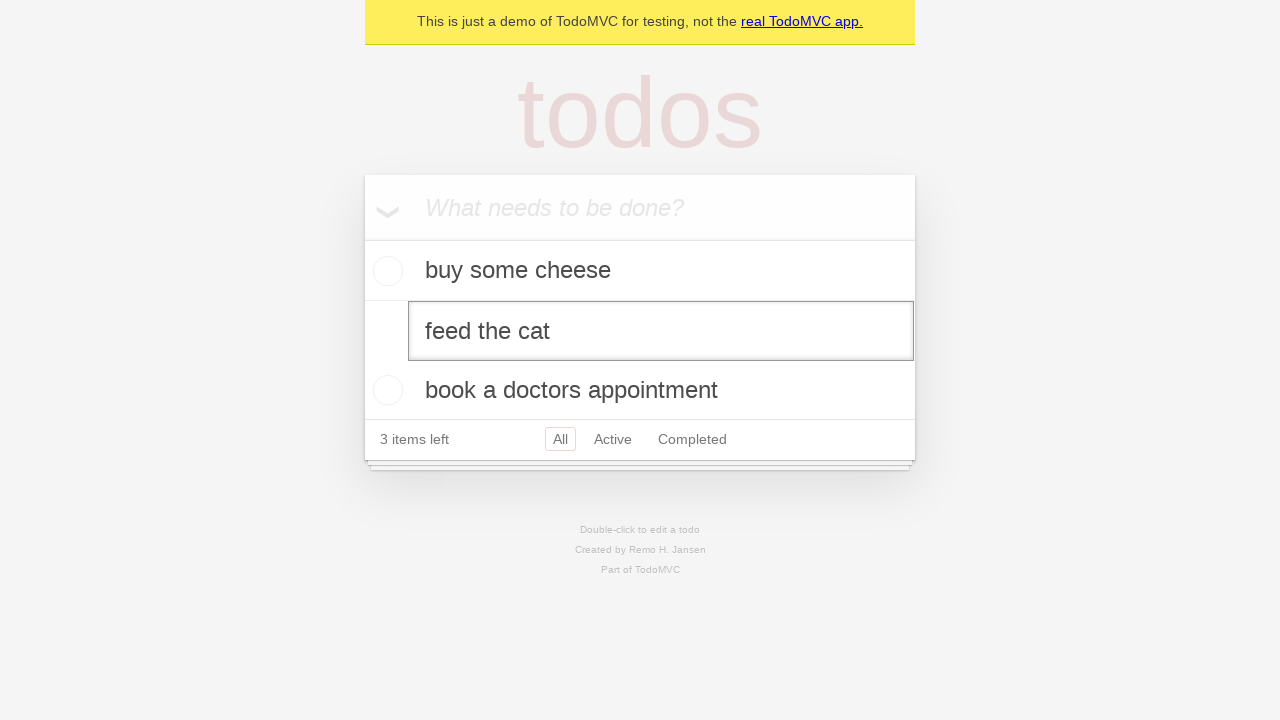

Changed todo text to 'buy some sausages' on .todo-list li >> nth=1 >> .edit
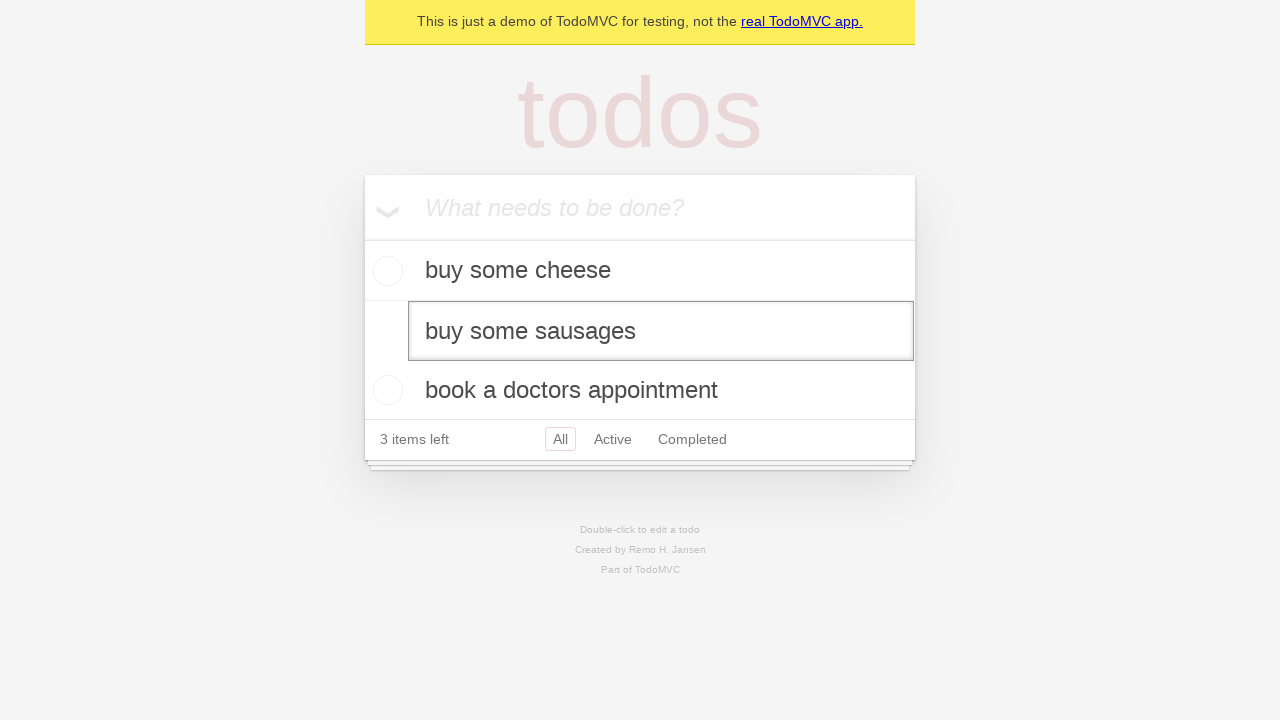

Pressed Enter to save the edited todo item on .todo-list li >> nth=1 >> .edit
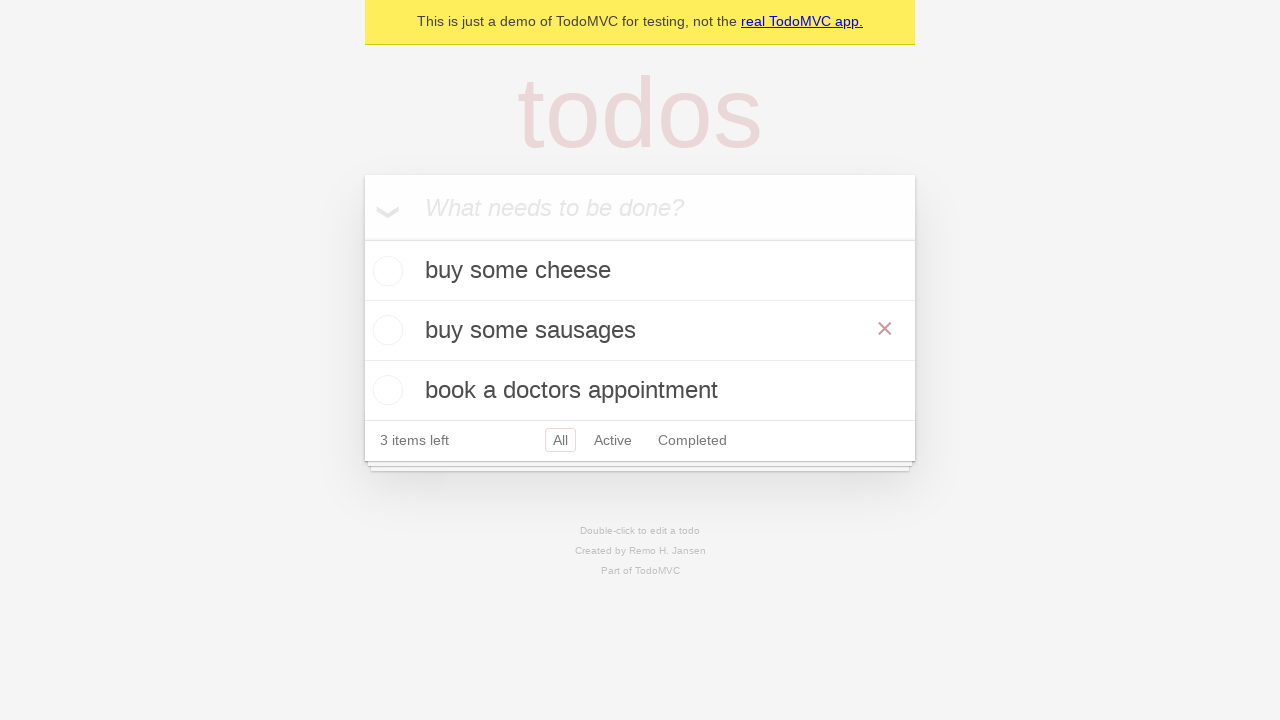

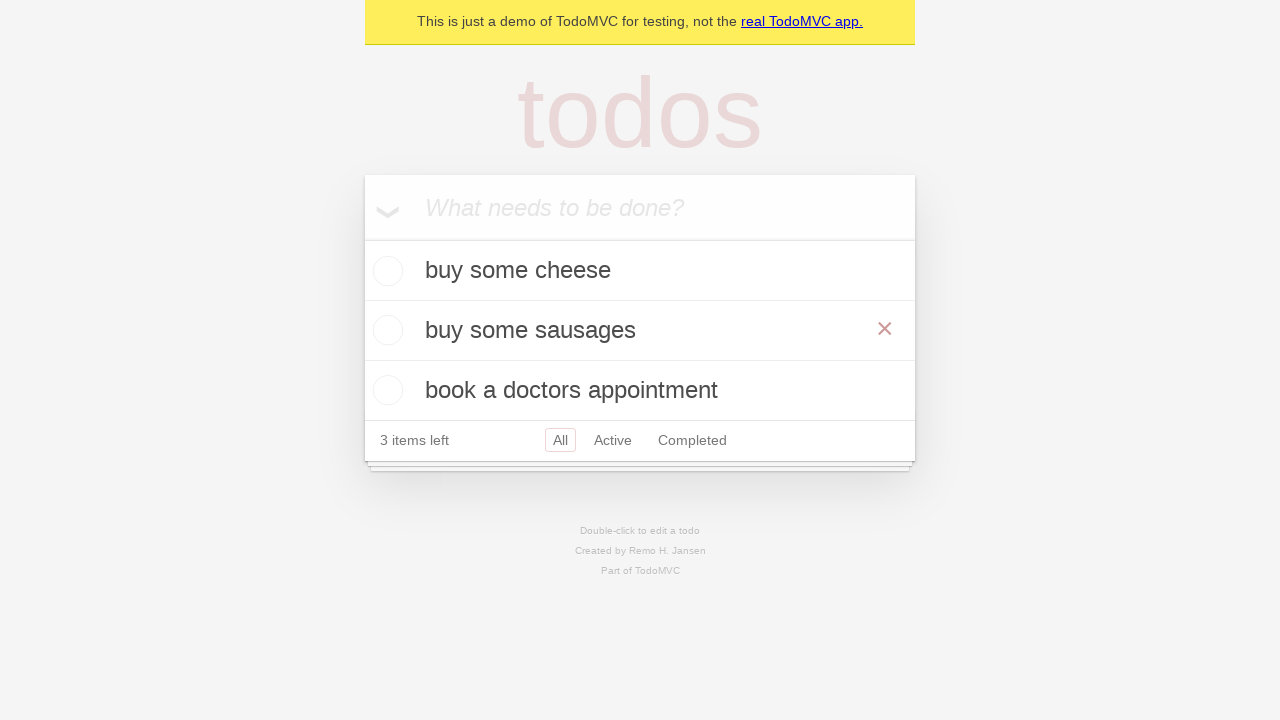